Tests the upload and download functionality on the DemoQA practice page by clicking the download link and interacting with the file upload button.

Starting URL: https://demoqa.com/upload-download

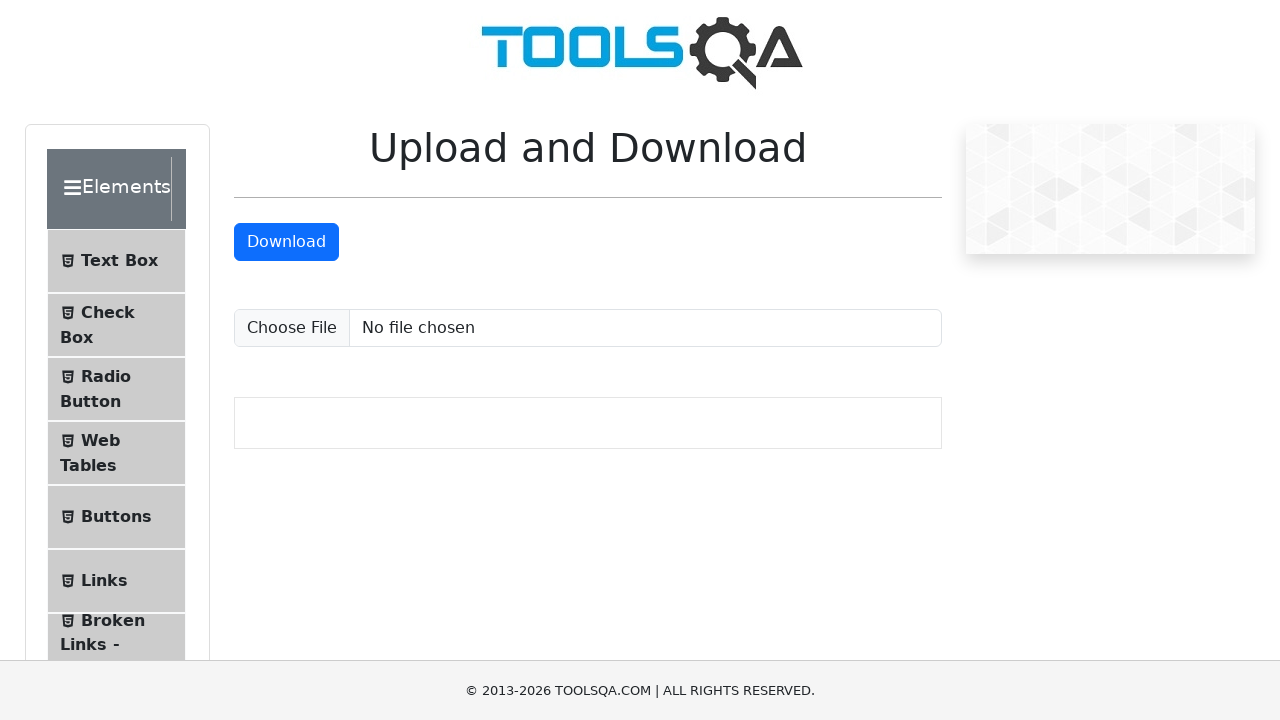

Clicked download button to download sample file at (286, 242) on a#downloadButton
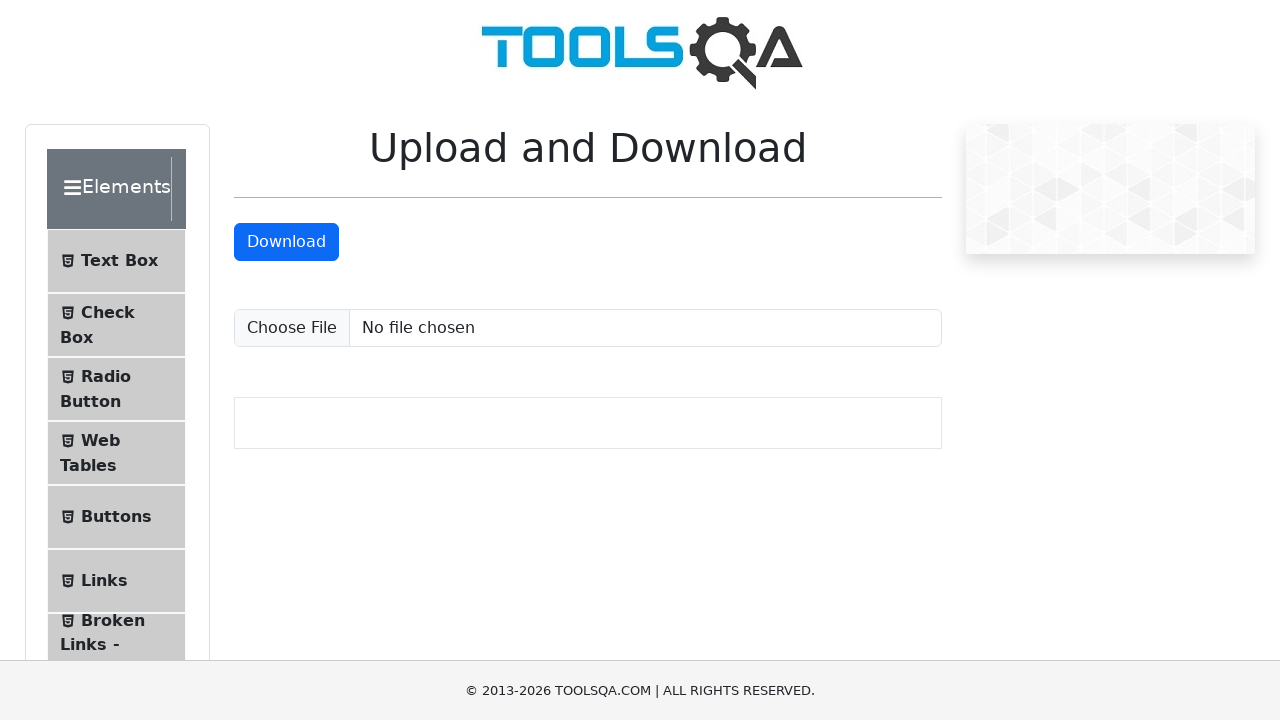

Waited 2 seconds for download to complete
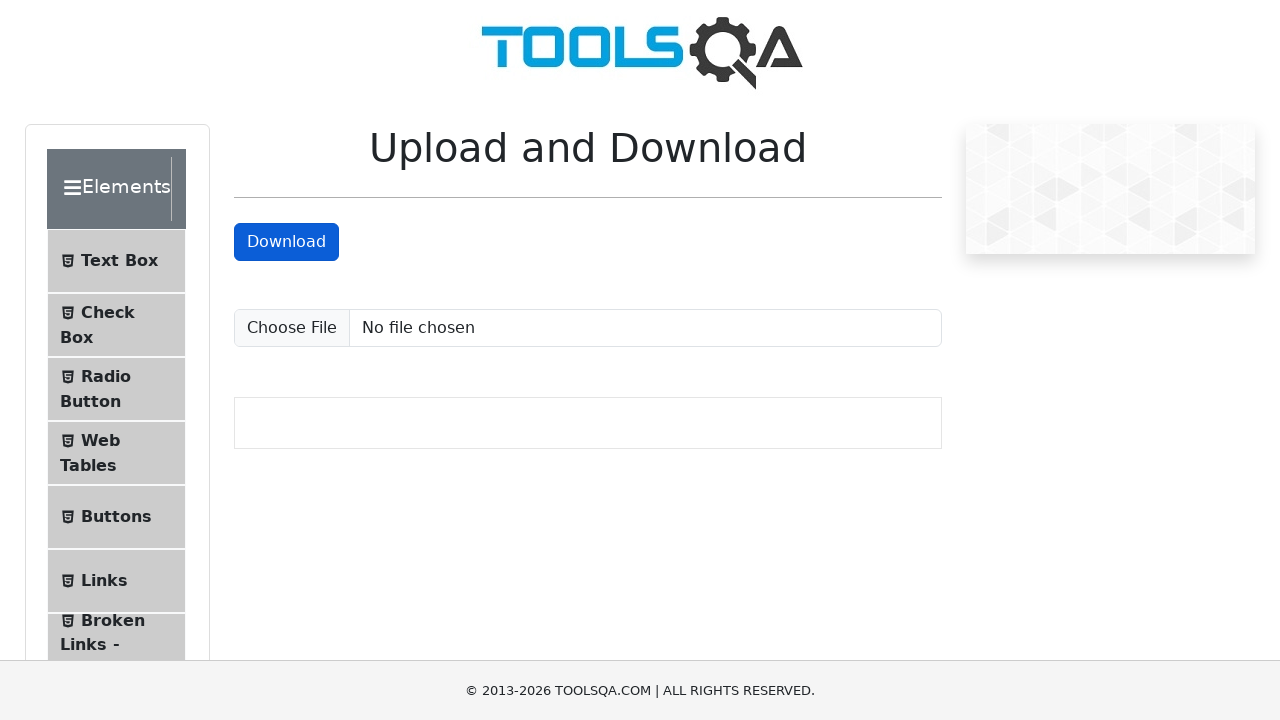

Clicked upload file button and opened file chooser at (588, 328) on input#uploadFile
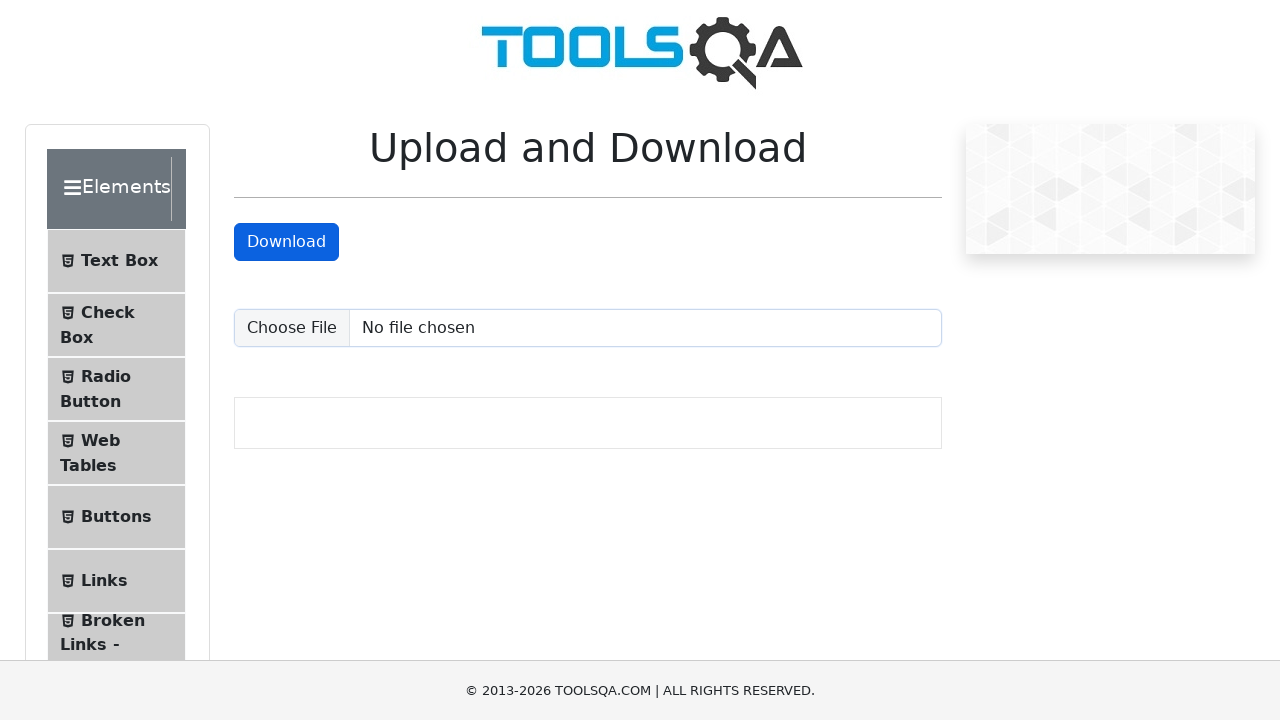

Selected test file for upload
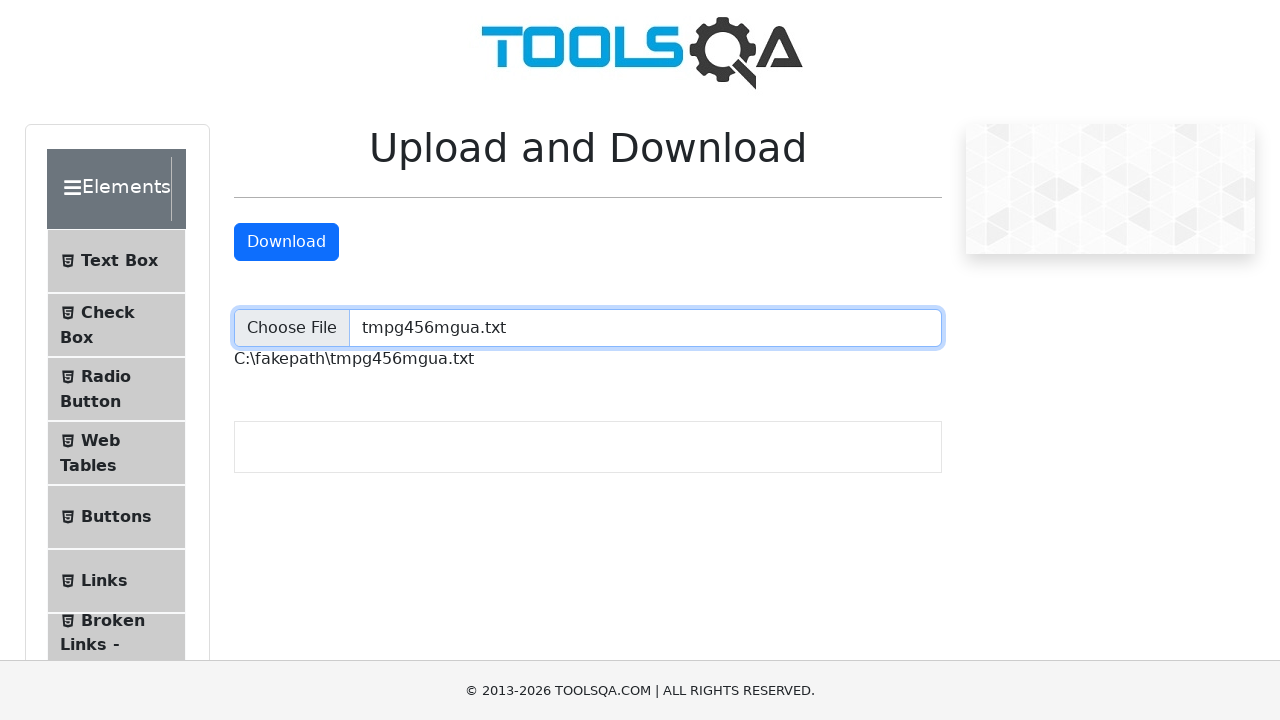

File upload completed and upload confirmation appeared
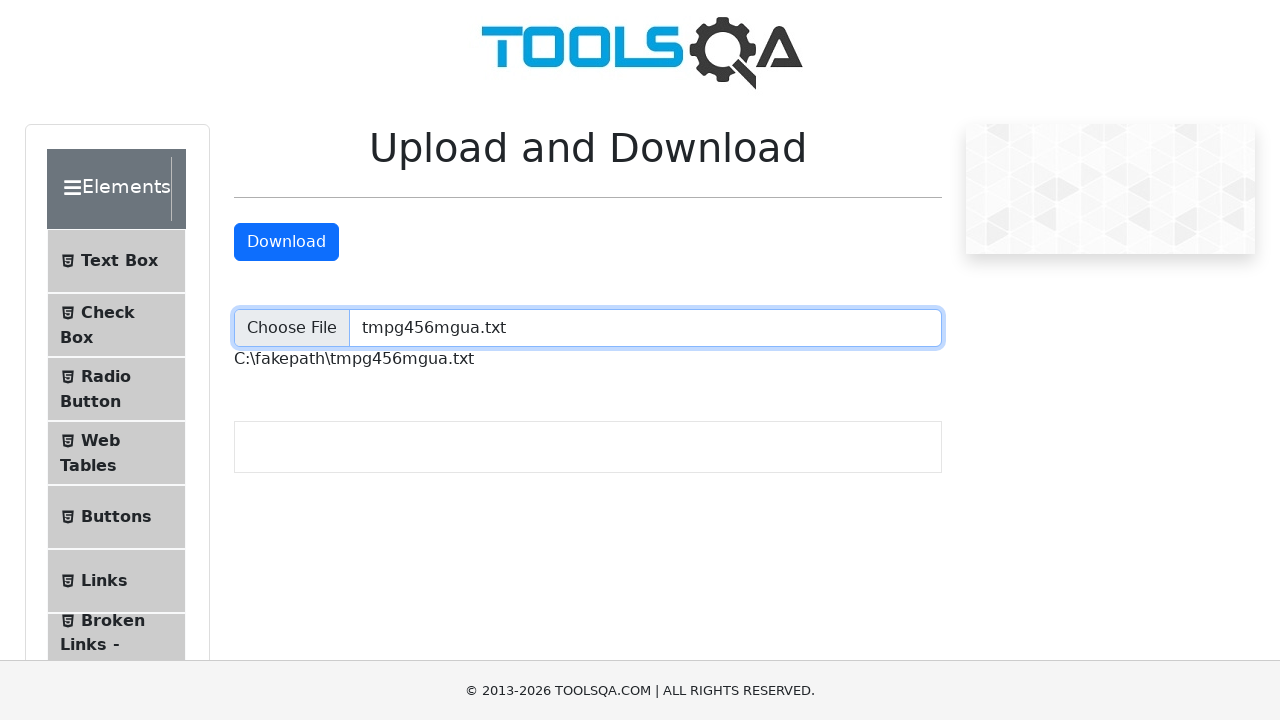

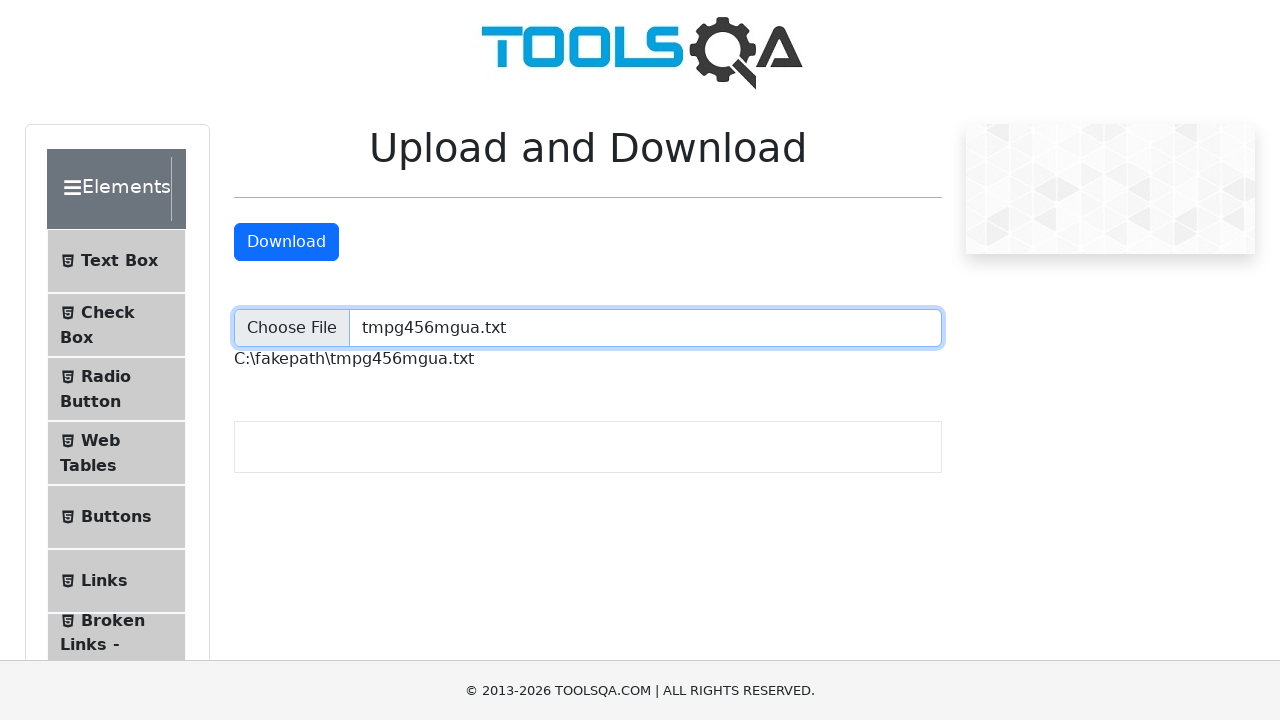